Tests alert handling functionality by entering a name in a text field, triggering an alert, and accepting it

Starting URL: https://rahulshettyacademy.com/AutomationPractice/

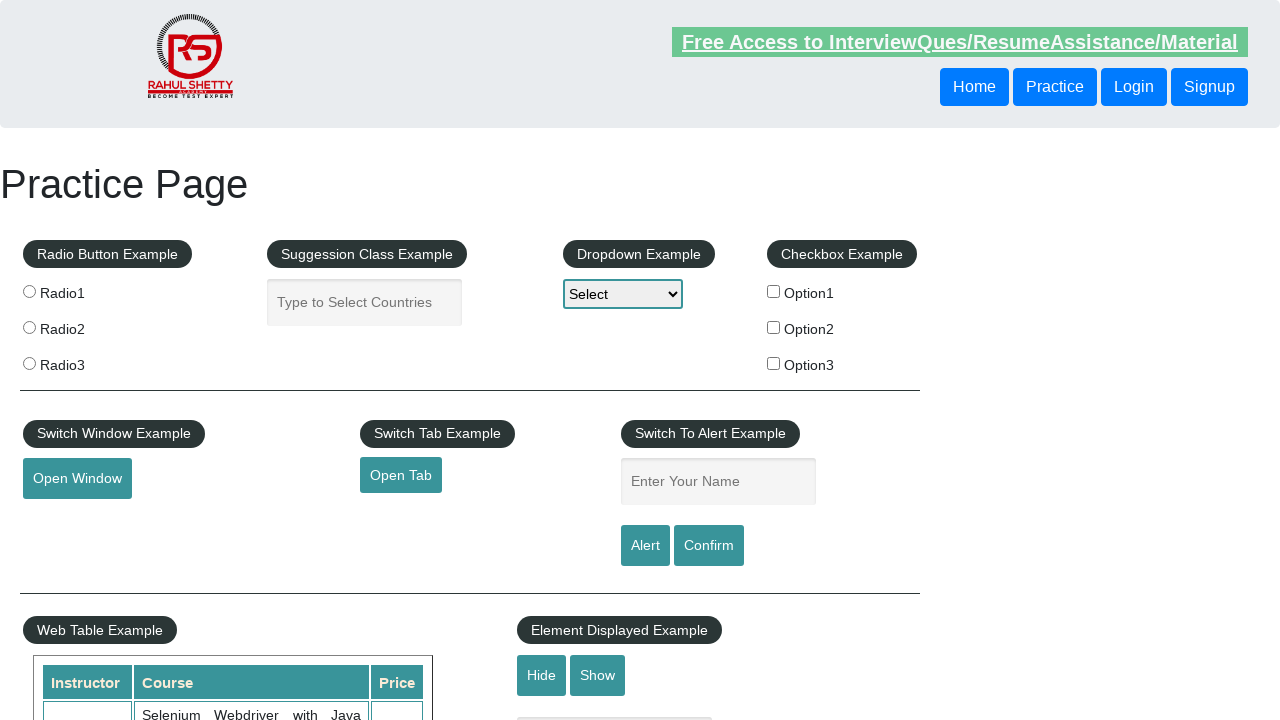

Entered 'Gopal' in the name text field on //input[@id='name']
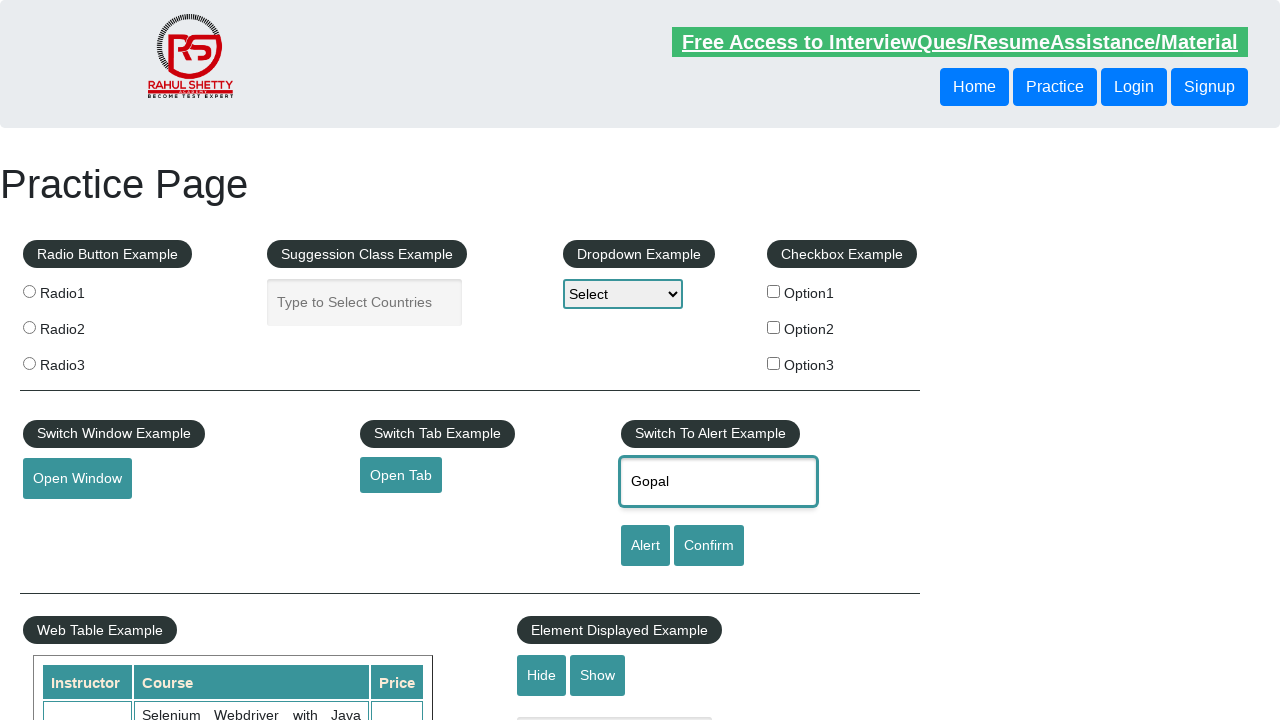

Clicked the alert button to trigger alert at (645, 546) on xpath=//input[@id='alertbtn']
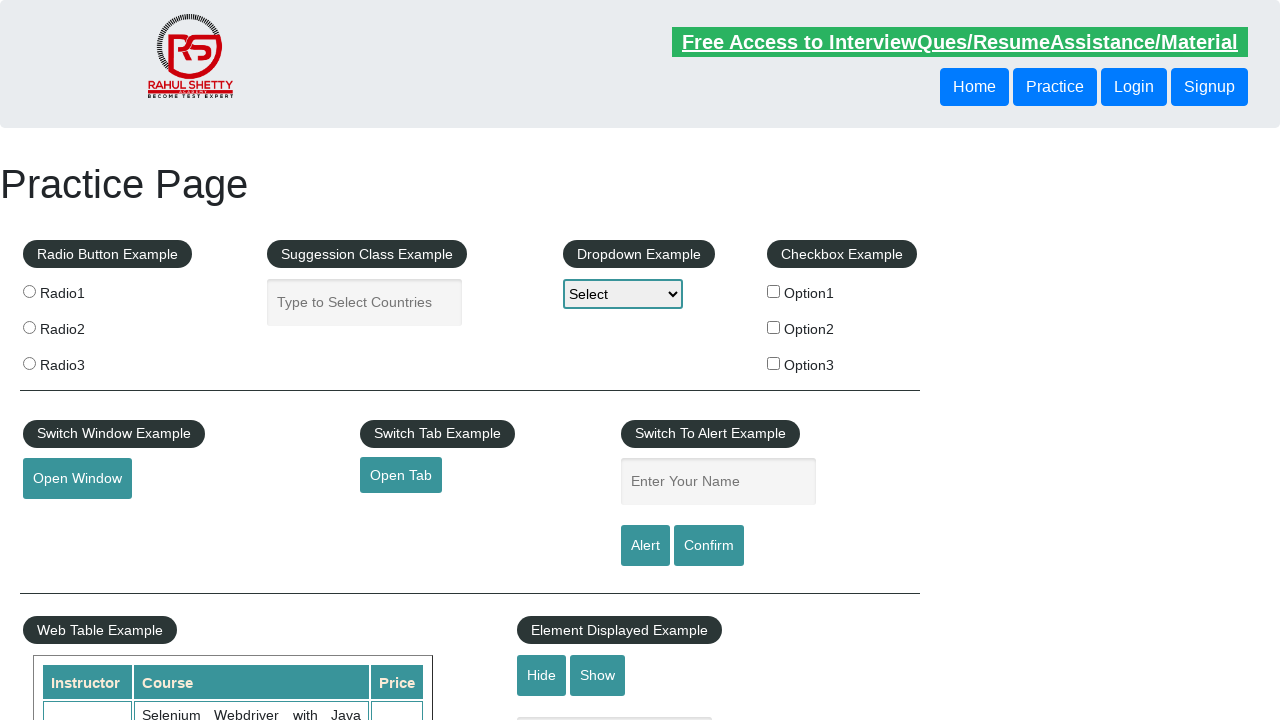

Alert dialog accepted
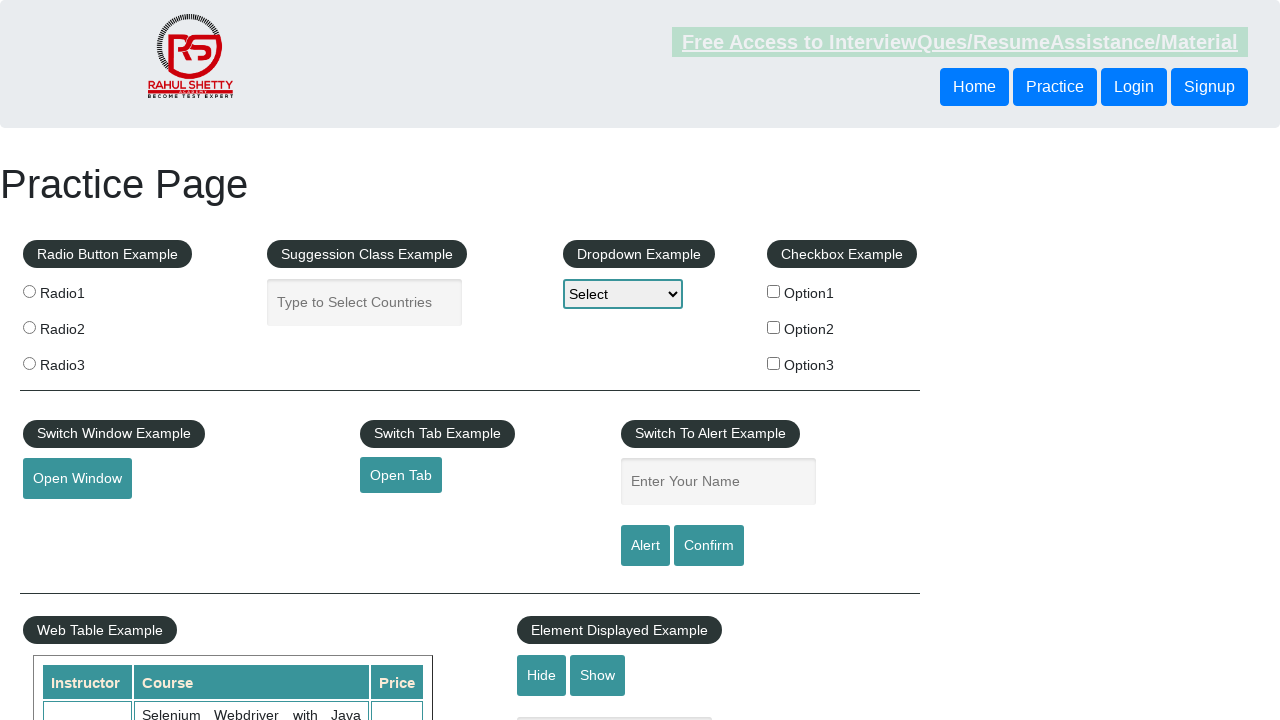

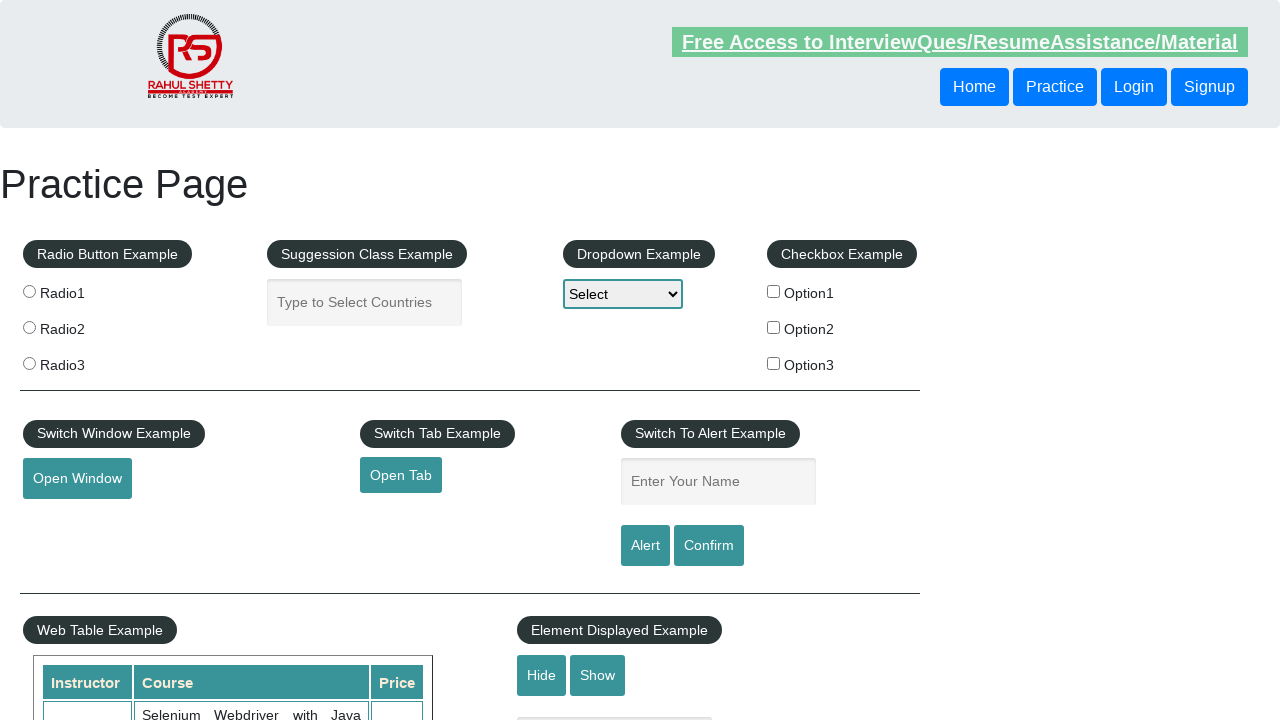